Tests checkbox functionality by clicking a checkbox, verifying it's selected, unchecking it, and counting total checkboxes on the page

Starting URL: https://rahulshettyacademy.com/AutomationPractice/

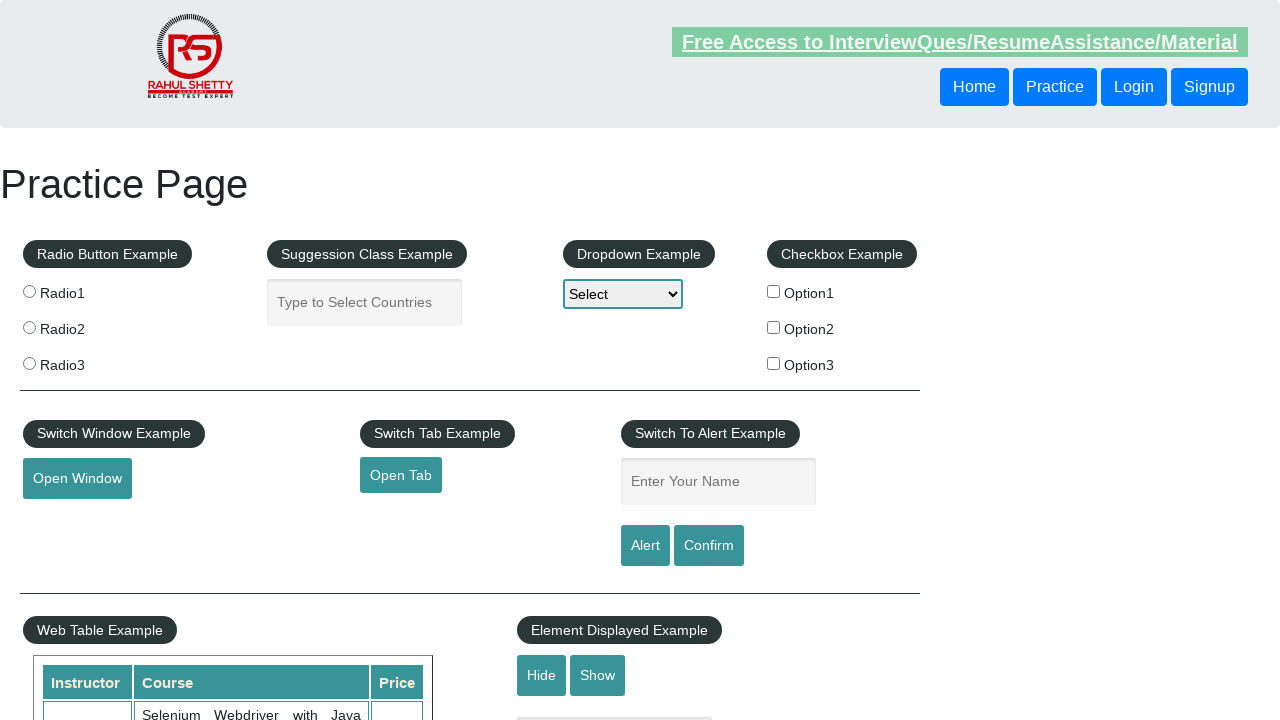

Clicked first checkbox to select it at (774, 291) on input#checkBoxOption1
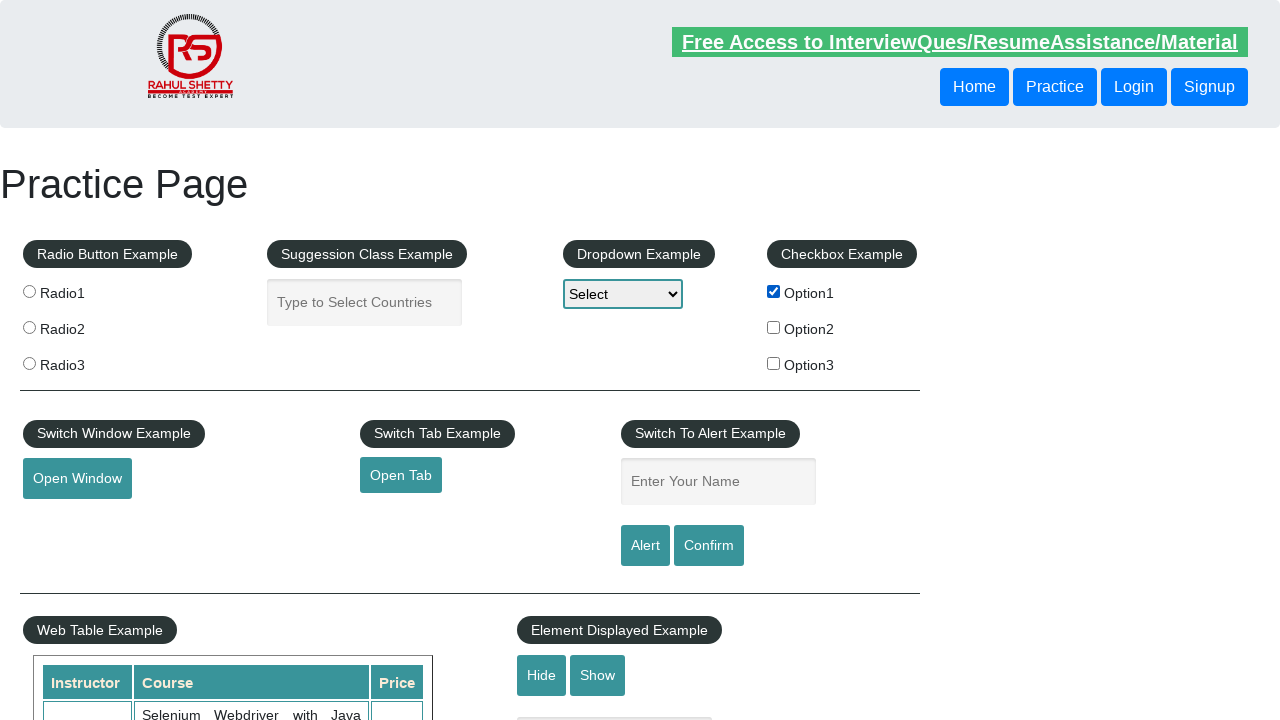

Verified that first checkbox is selected
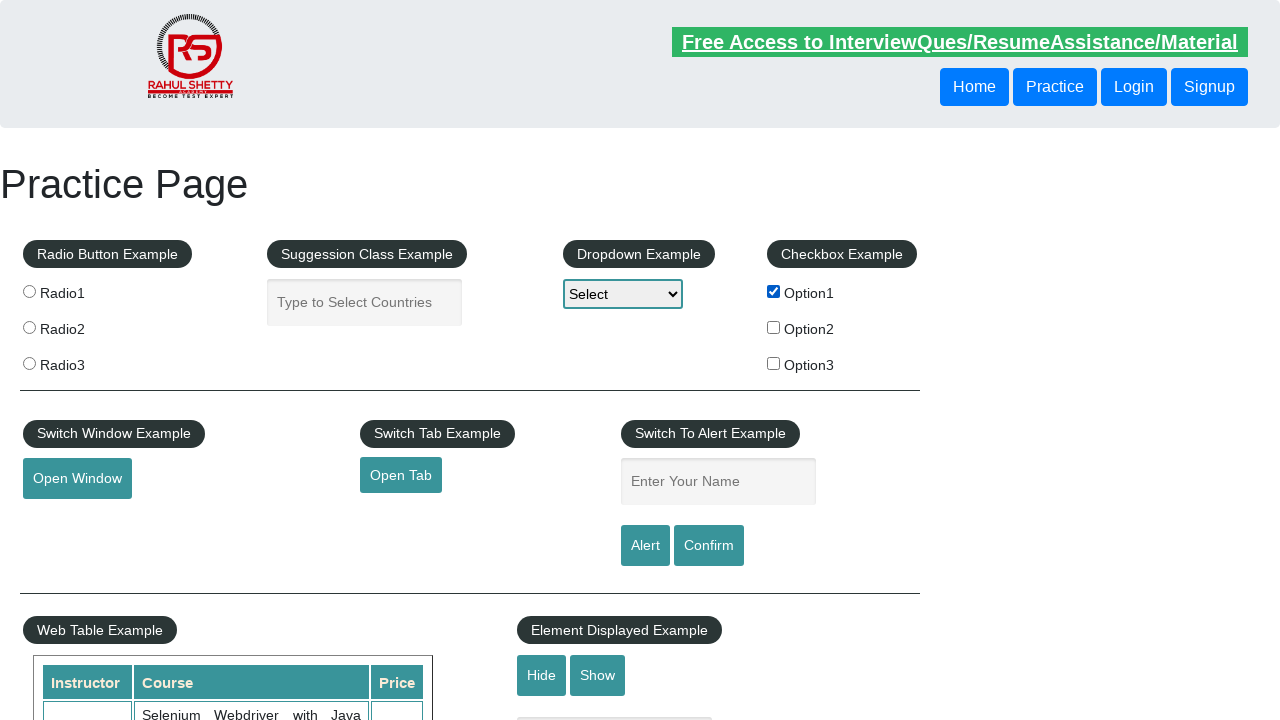

Clicked first checkbox to unselect it at (774, 291) on input#checkBoxOption1
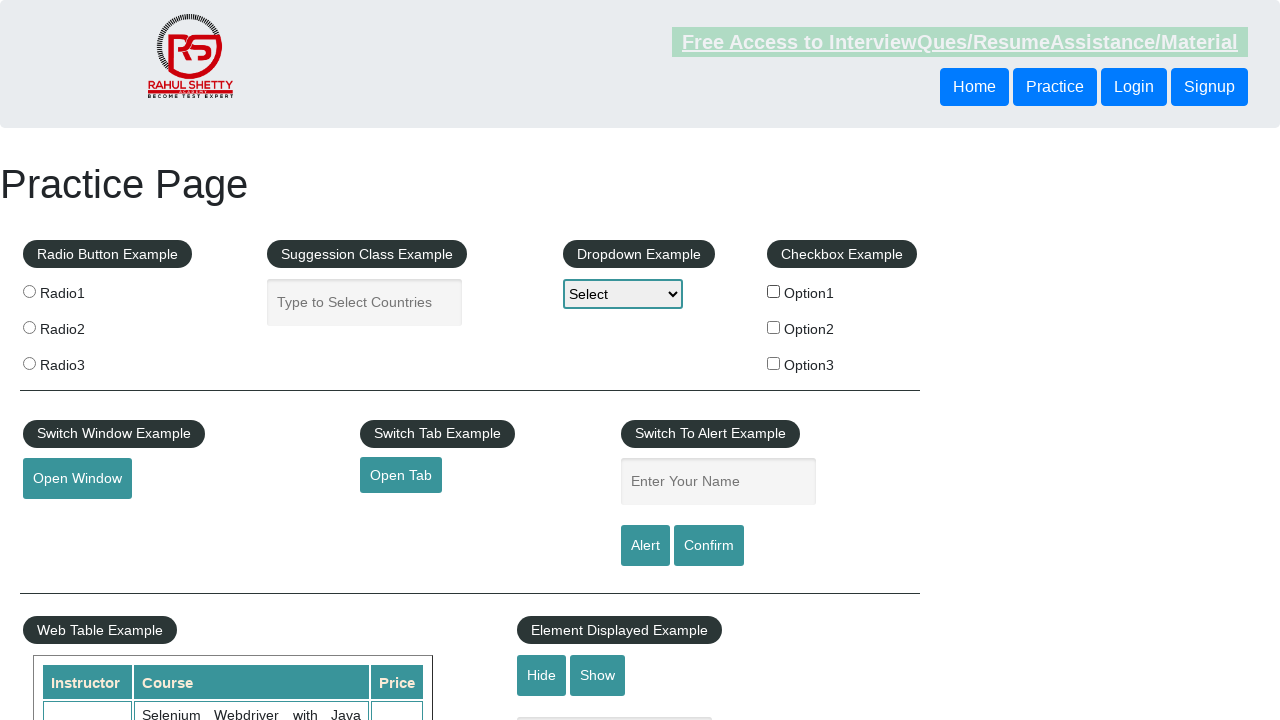

Verified that first checkbox is not selected
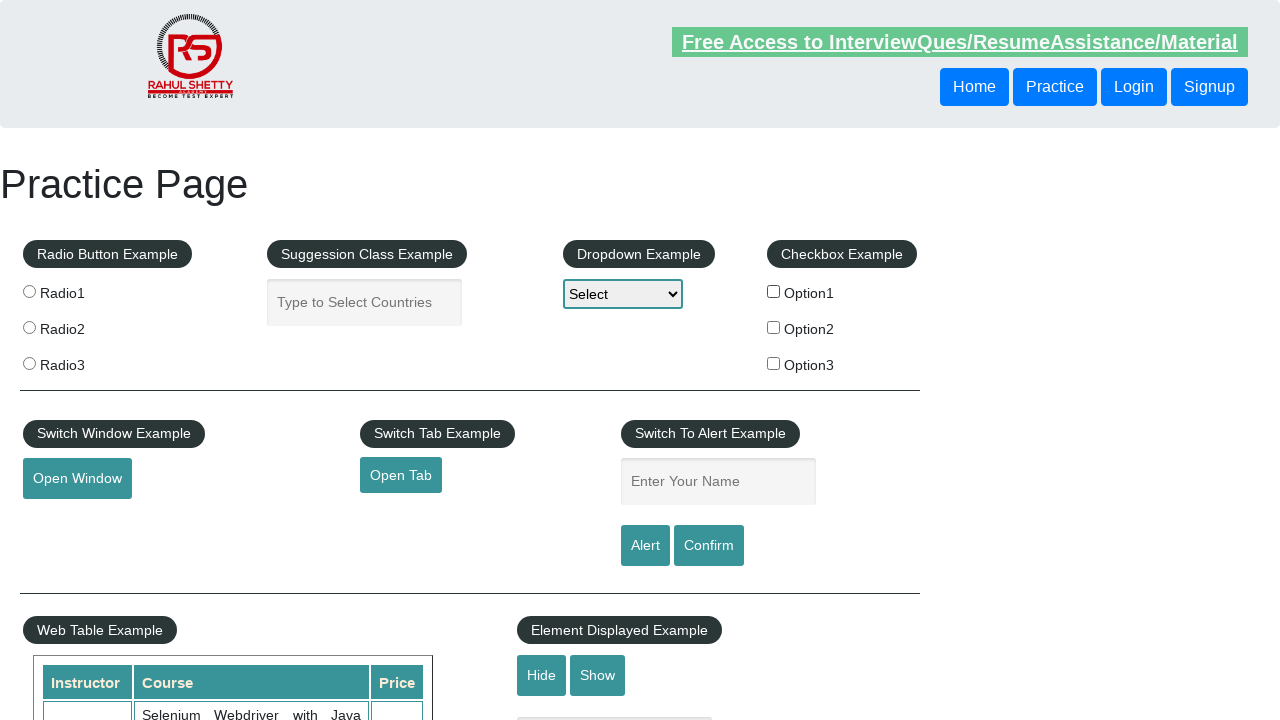

Counted total checkboxes on page: 3
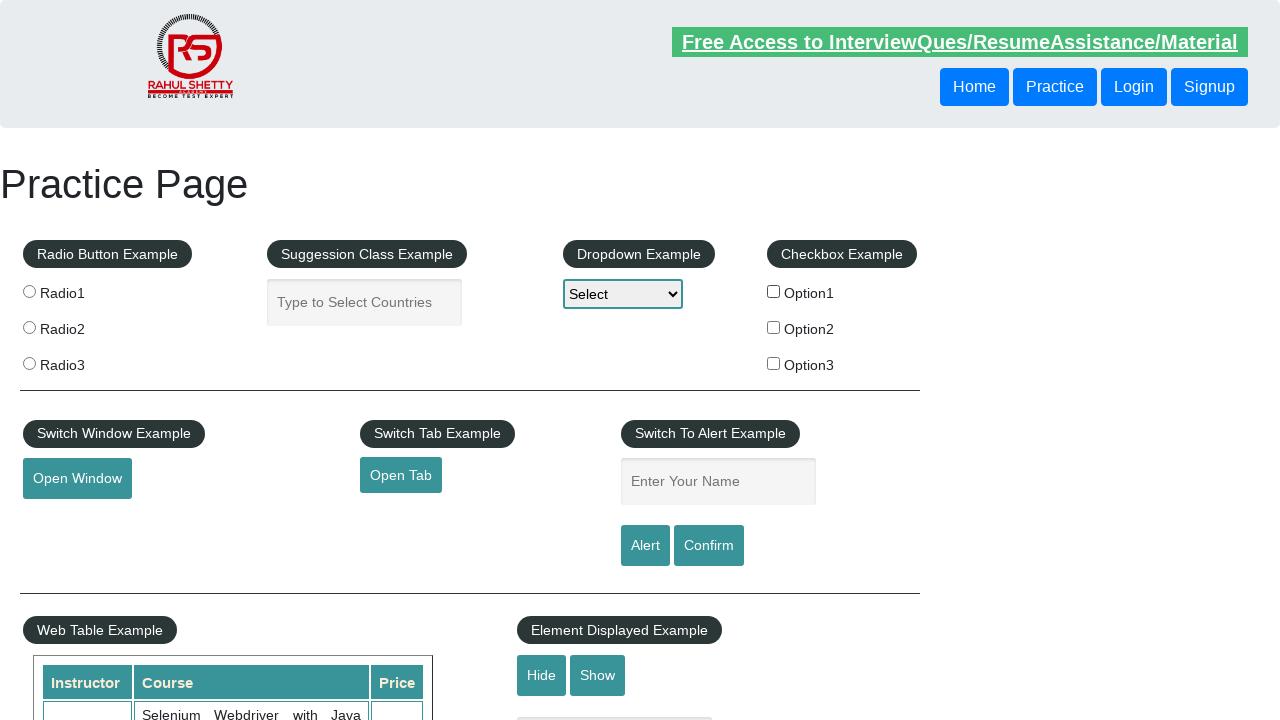

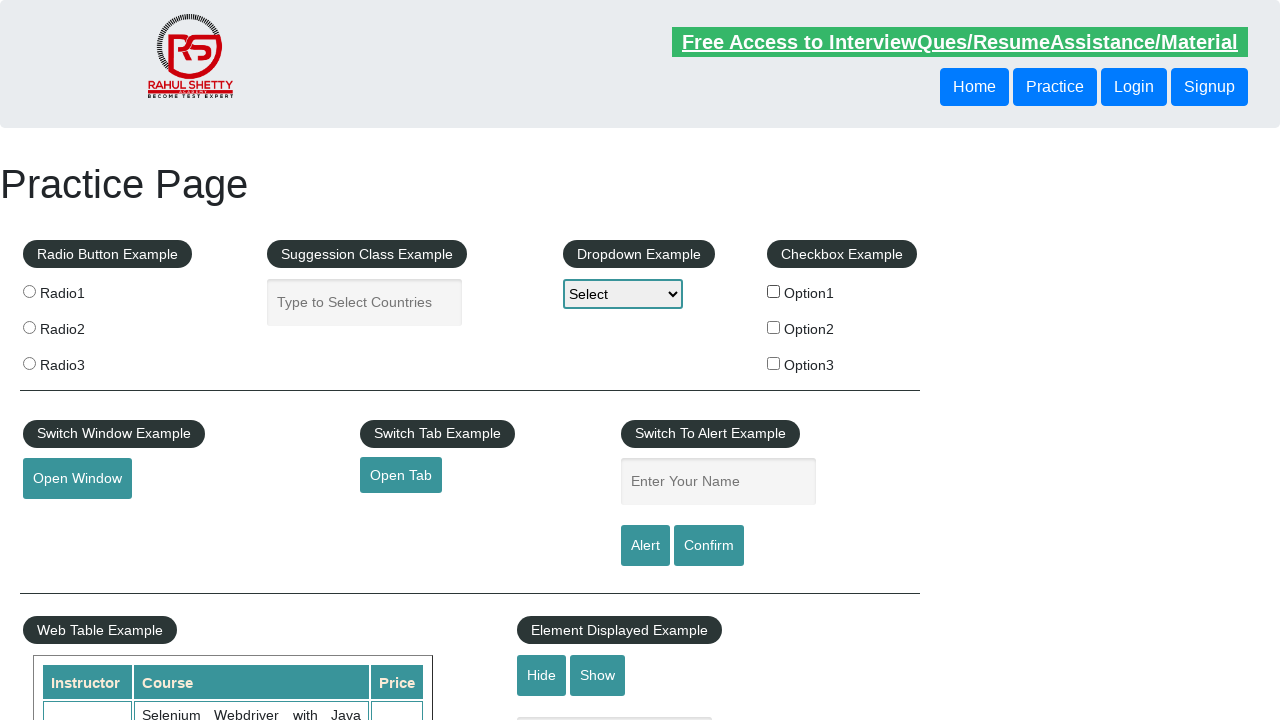